Tests deleting a todo item by creating a todo, hovering over it to reveal the delete button, and clicking delete

Starting URL: https://demo.playwright.dev/todomvc

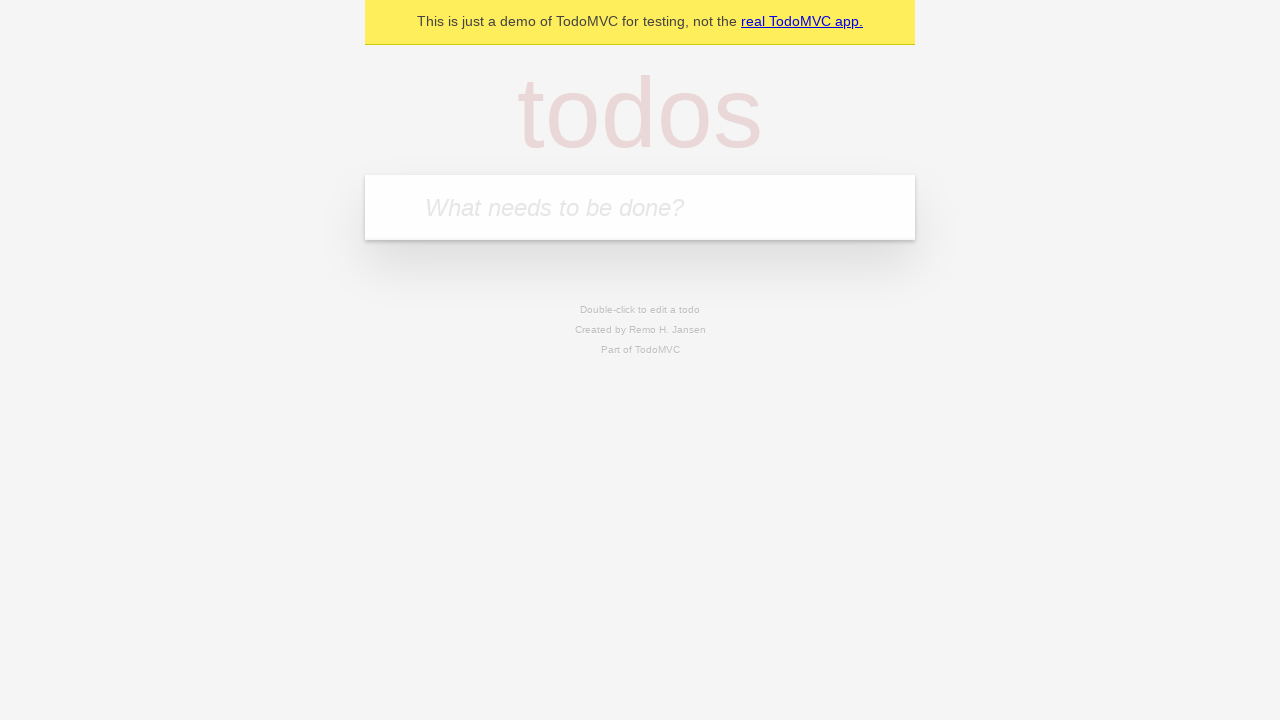

Filled todo input with 'Rhie1234 민!@#' on internal:attr=[placeholder="What needs to be done?"i]
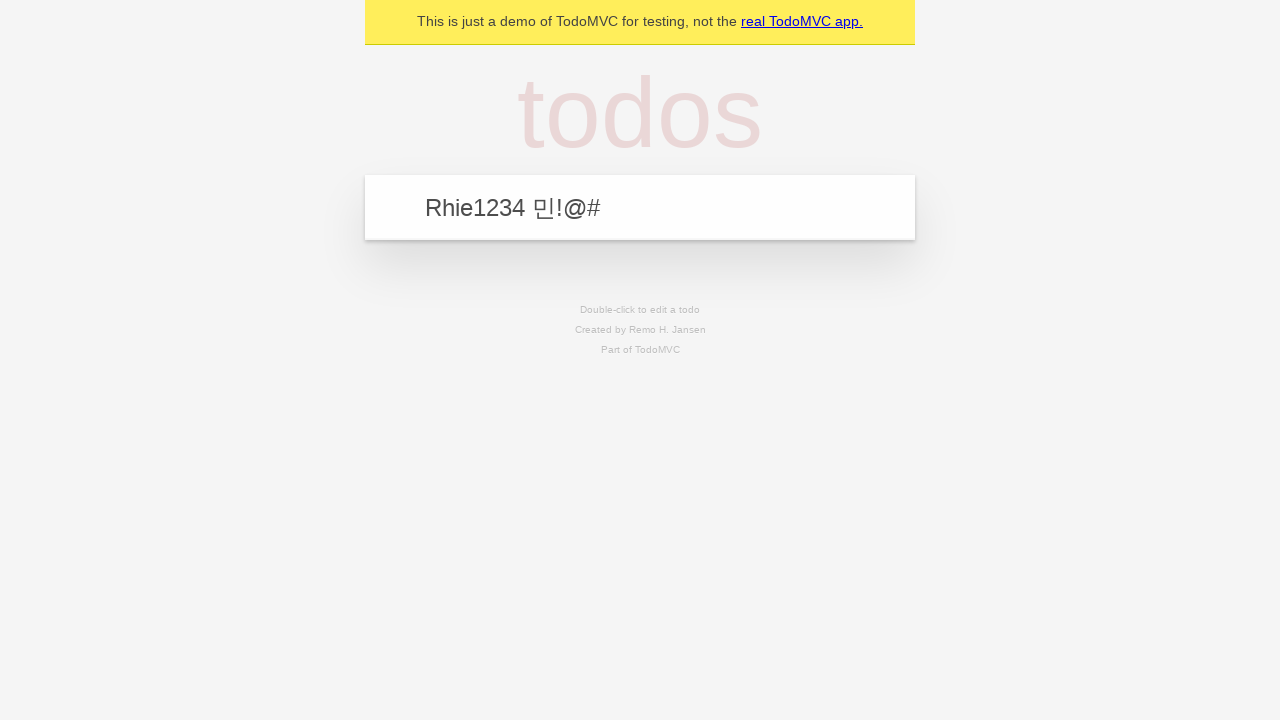

Pressed Enter to create the todo item on internal:attr=[placeholder="What needs to be done?"i]
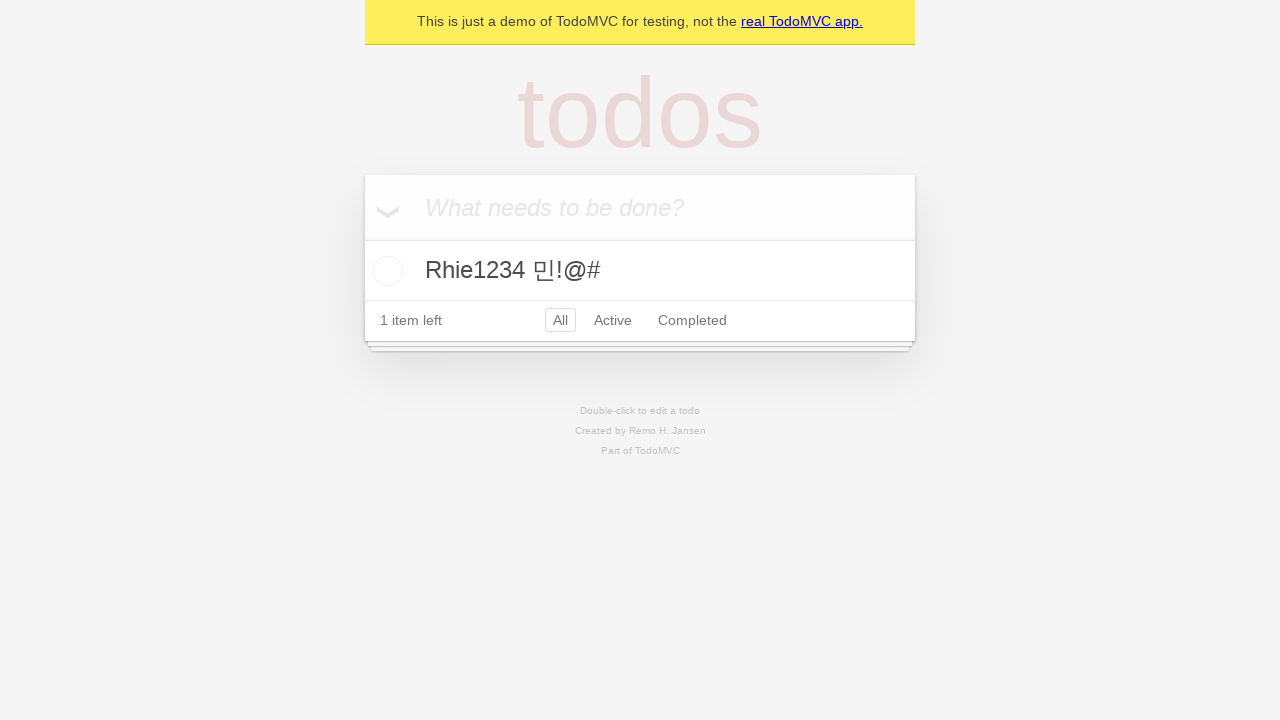

Hovered over todo item to reveal delete button at (640, 271) on internal:testid=[data-testid="todo-title"s]
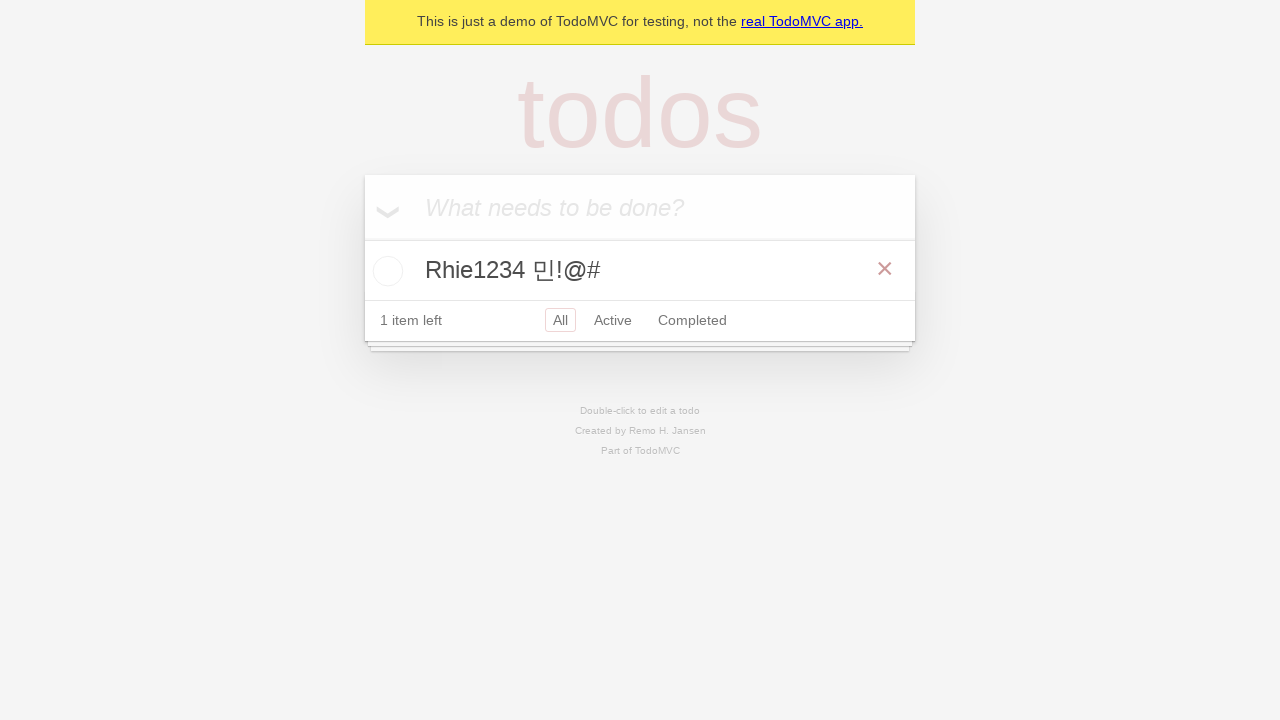

Clicked delete button to remove the todo at (885, 269) on internal:label="Delete"i
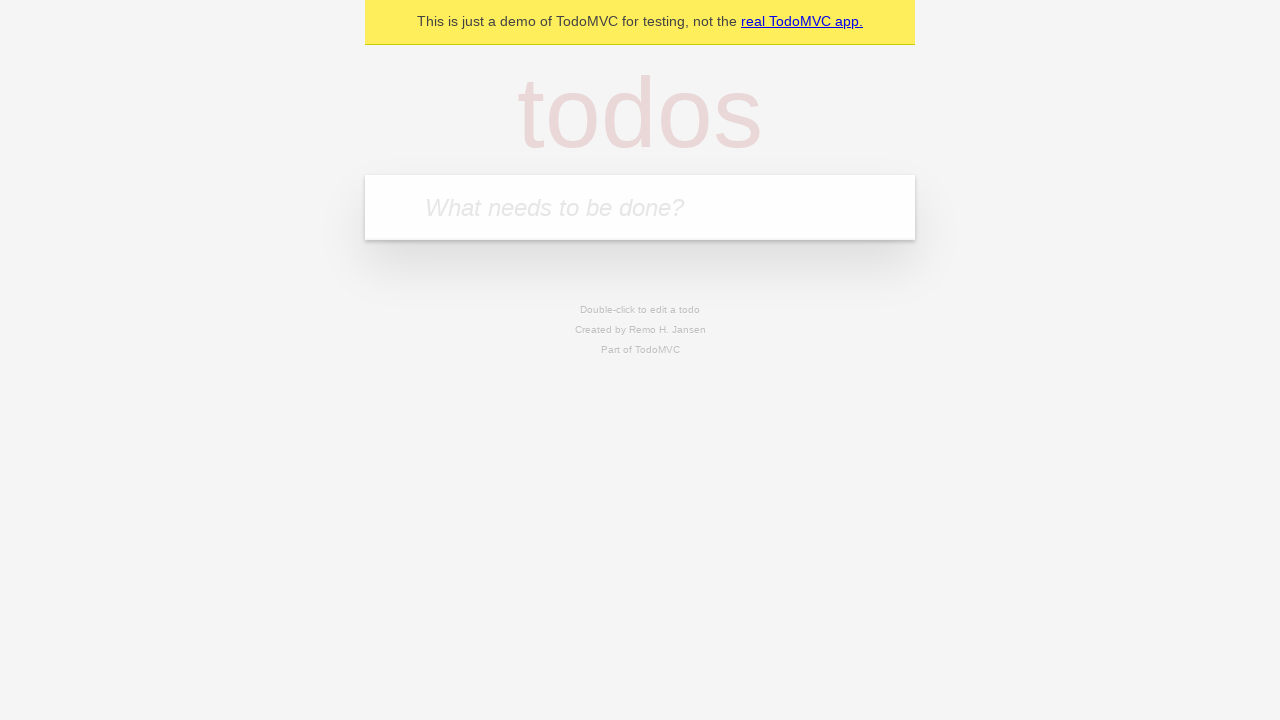

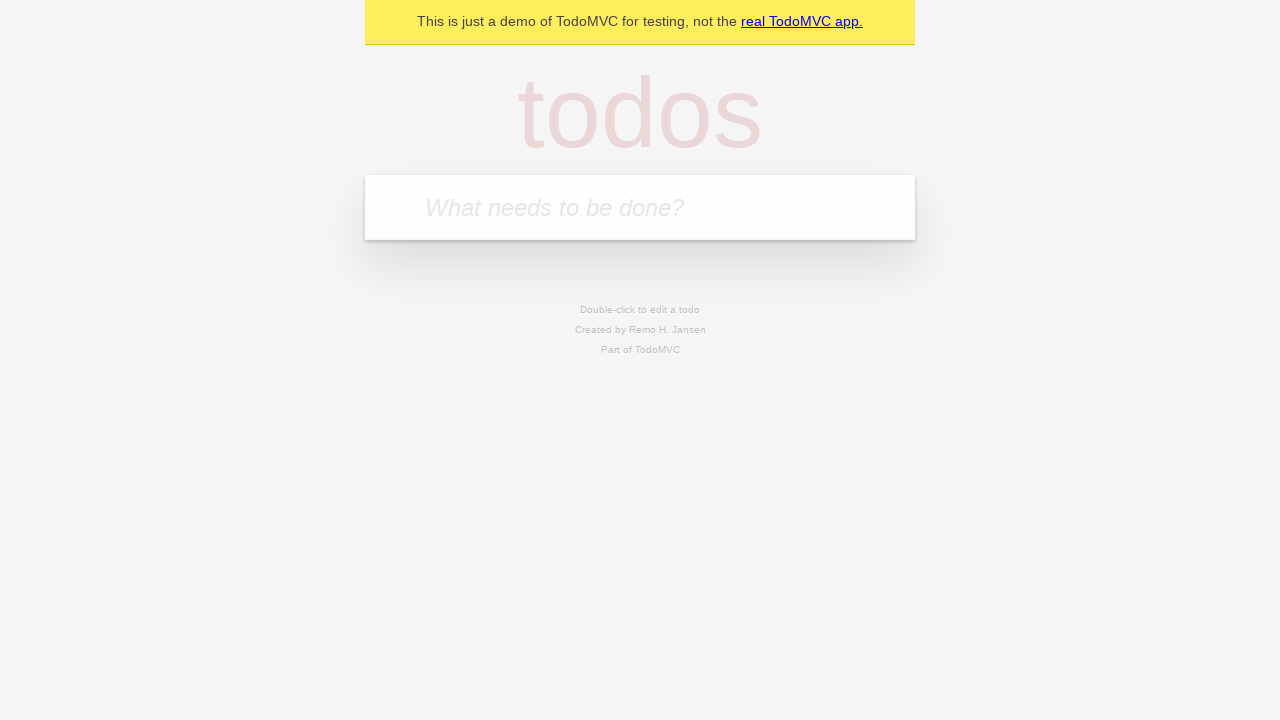